Tests that the search filter displays only matching records

Starting URL: https://demoqa.com/elements

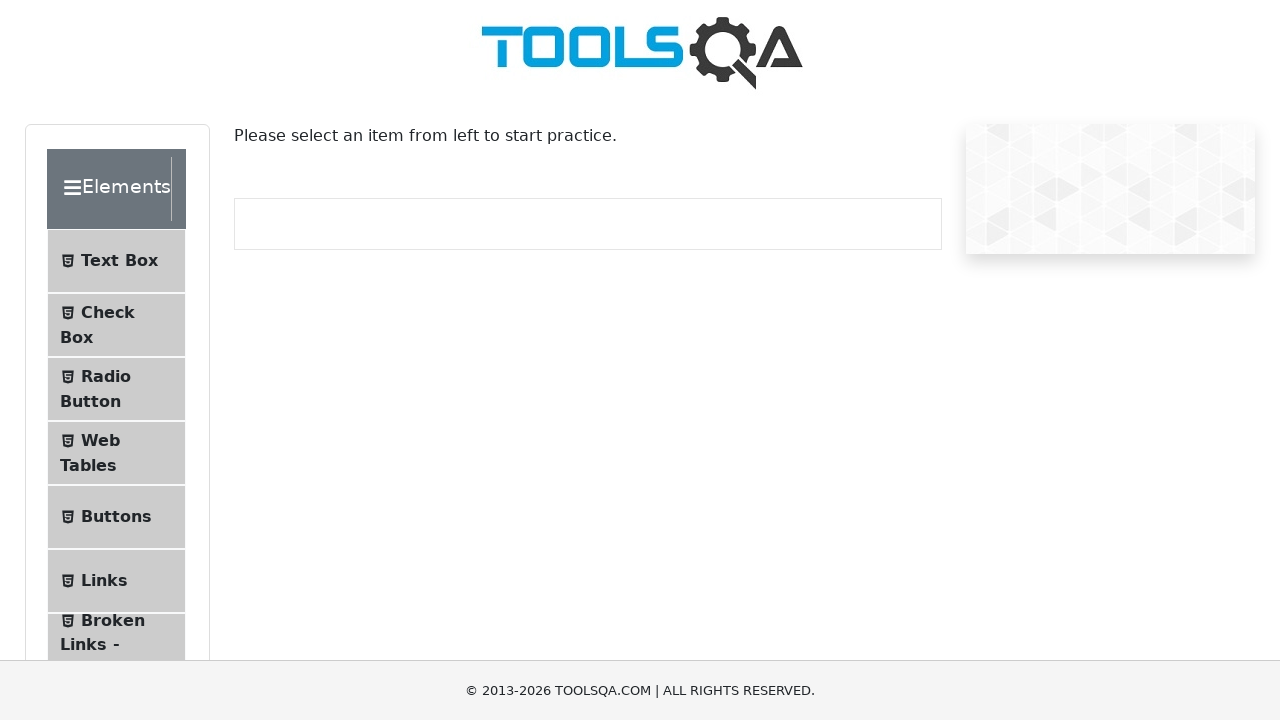

Clicked on Web Tables menu item to navigate to the section at (116, 453) on #item-3
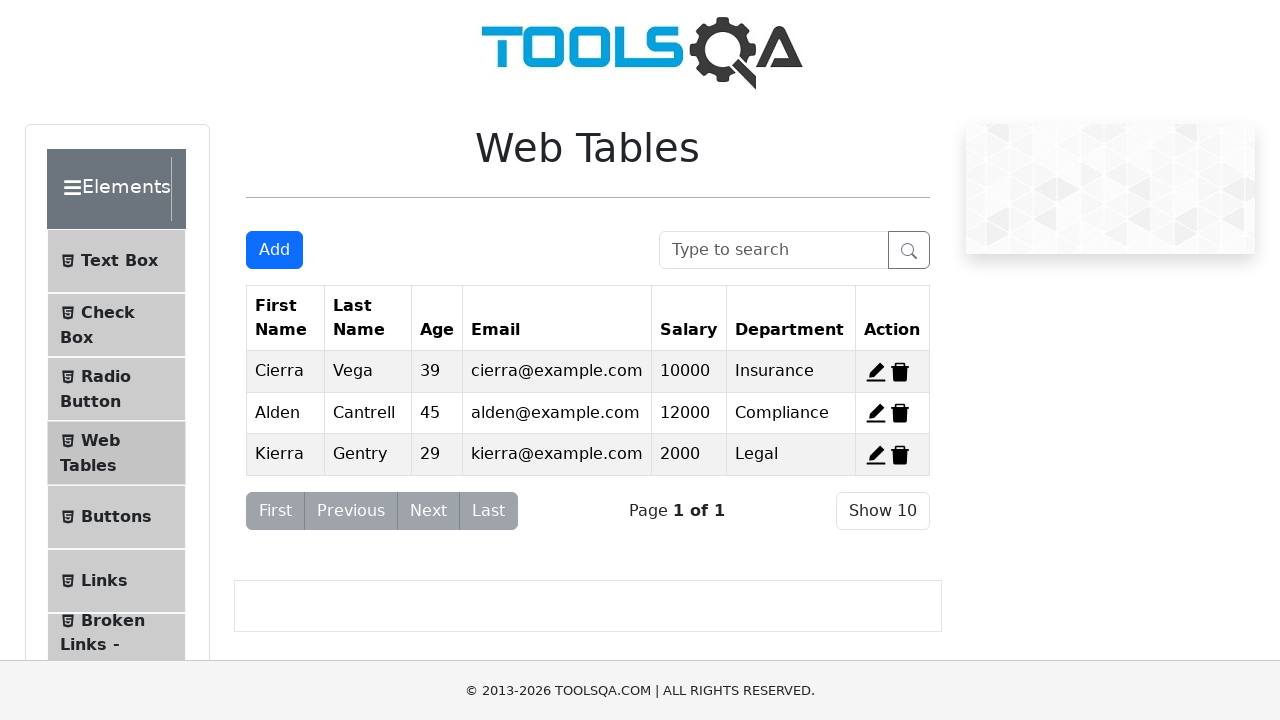

Entered search term '45' into the search box on #searchBox
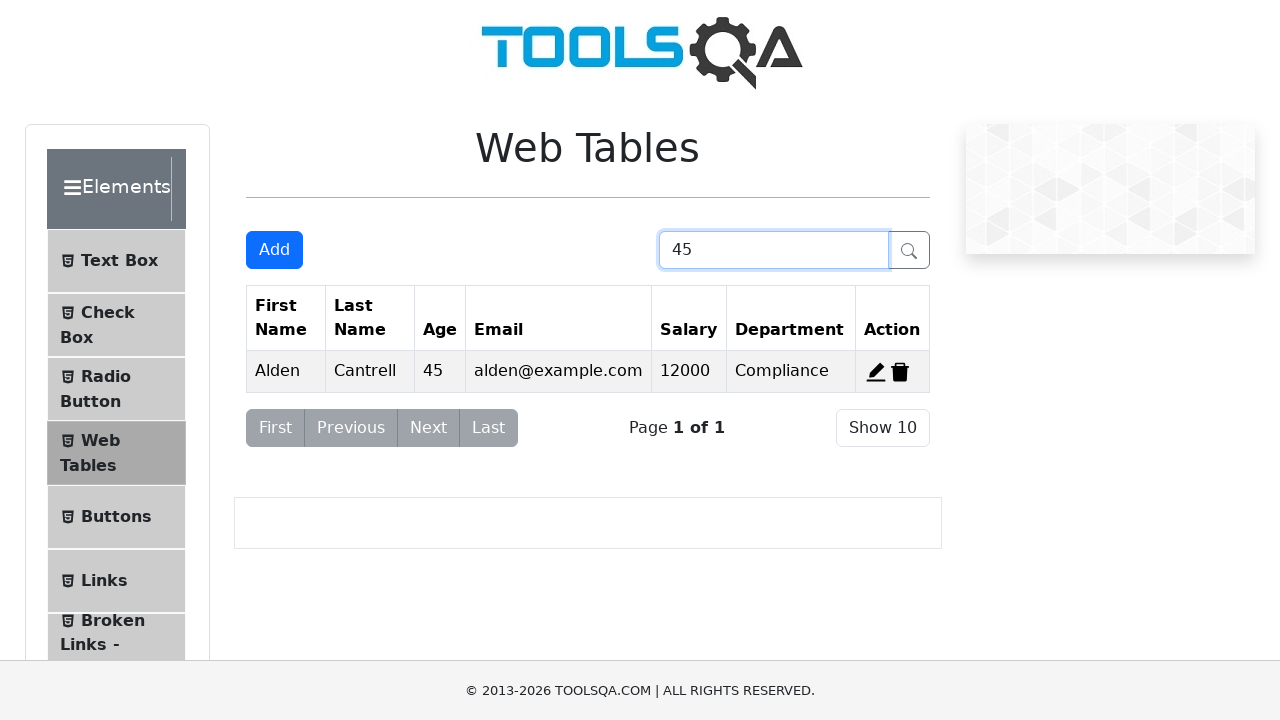

Verified that filtered results matching '45' are displayed
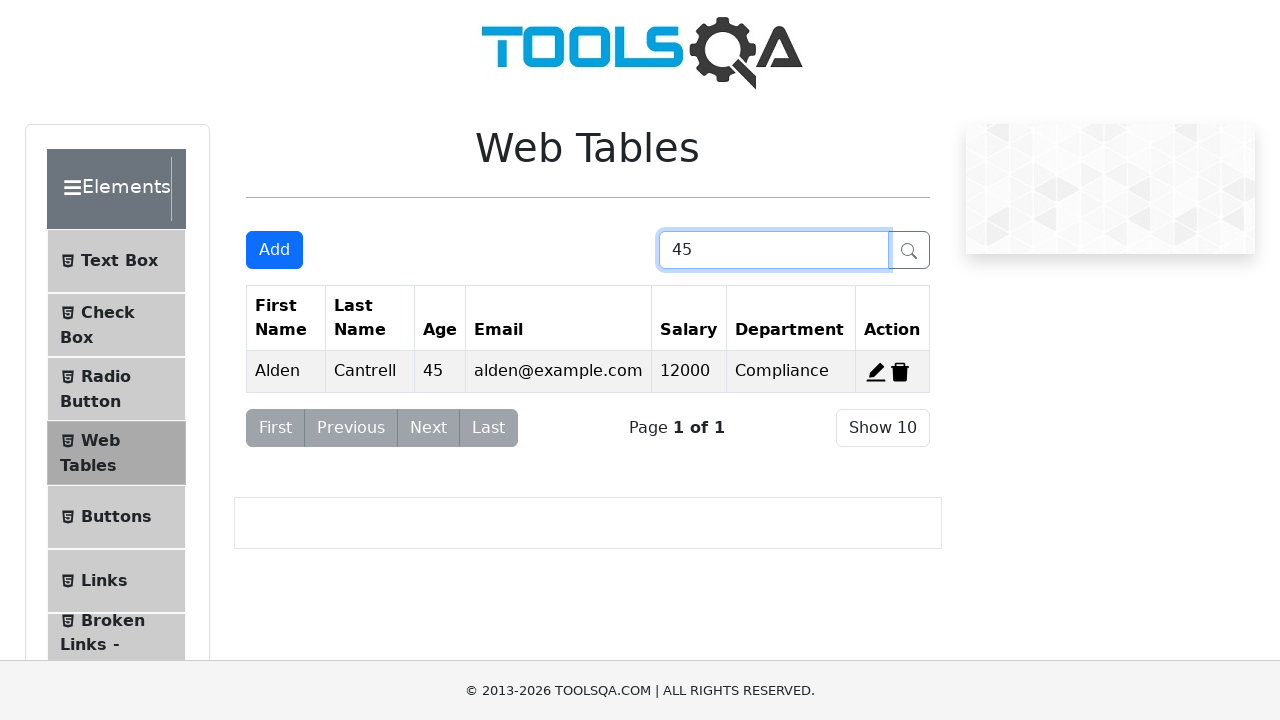

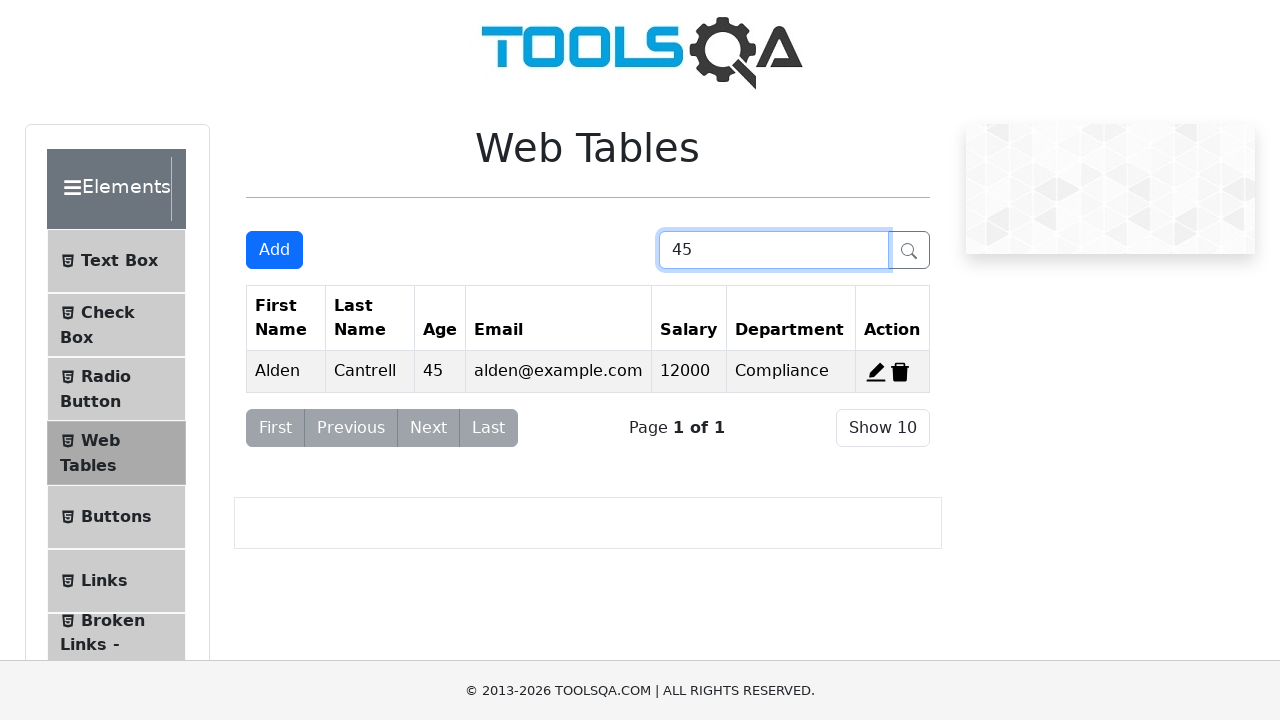